Scrolls the page to bring a specific subscription element into view

Starting URL: https://automationexercise.com

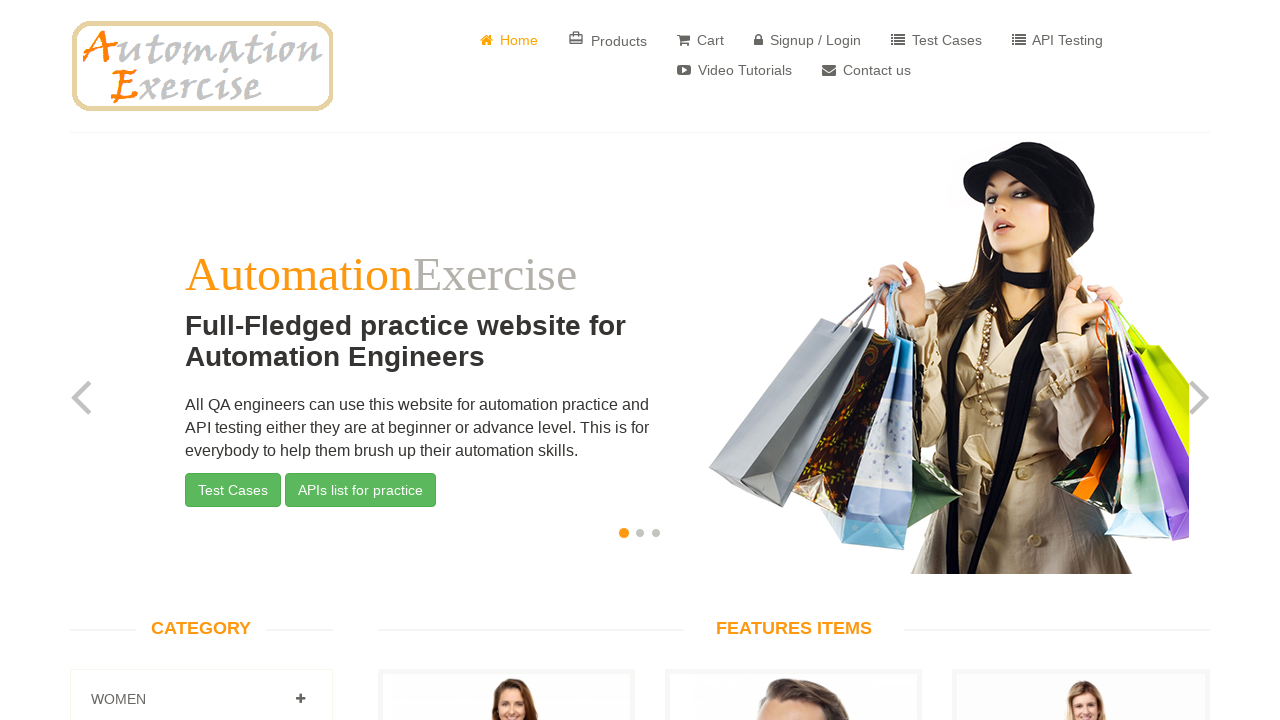

Located subscription element using XPath selector
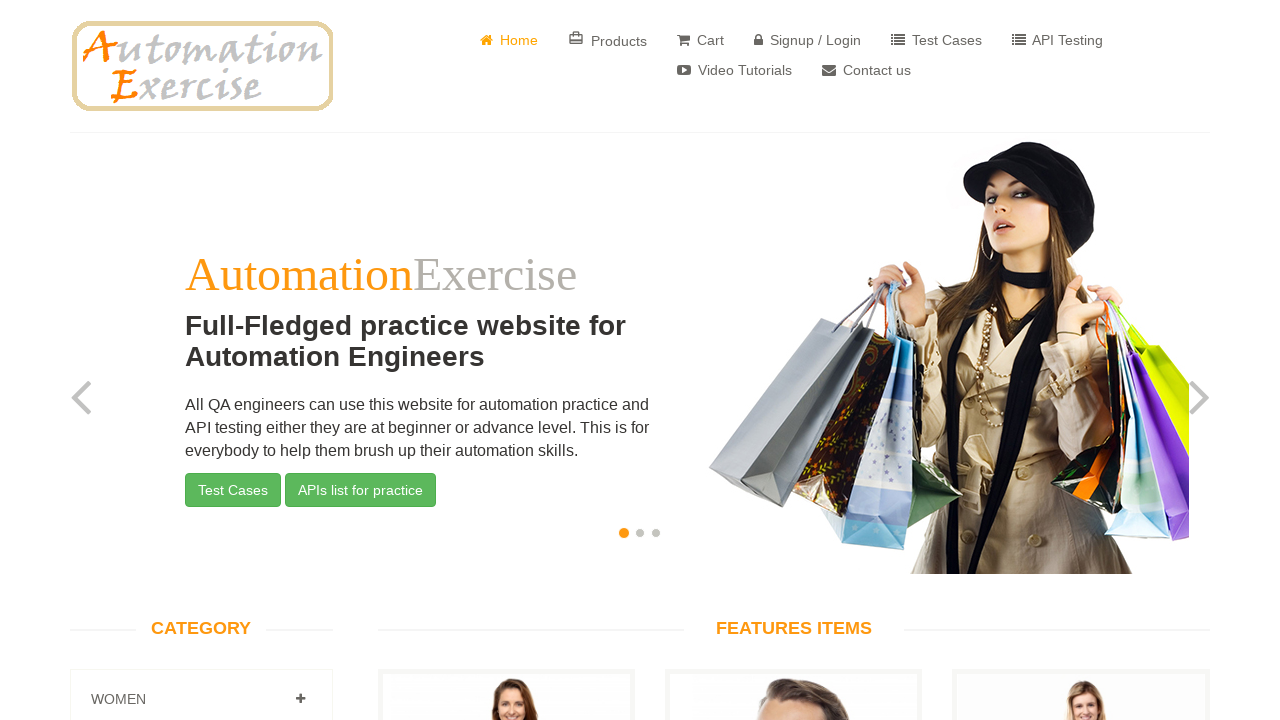

Scrolled page to bring subscription element into view
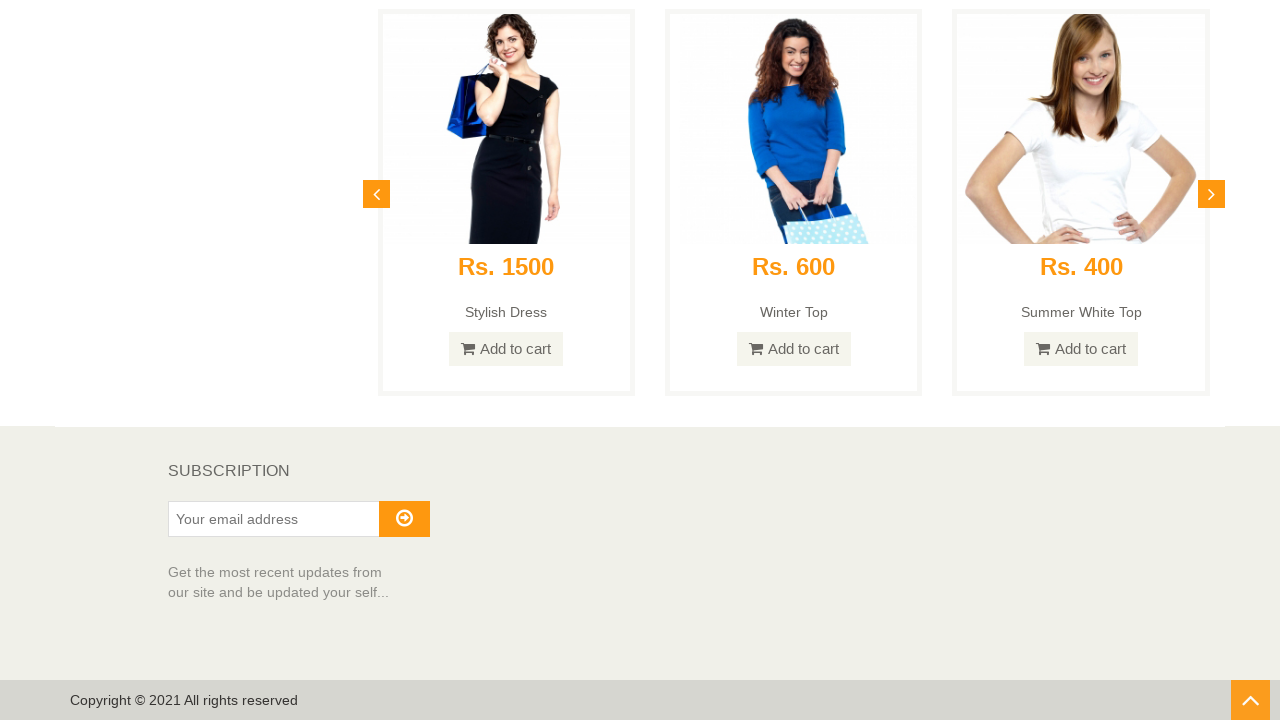

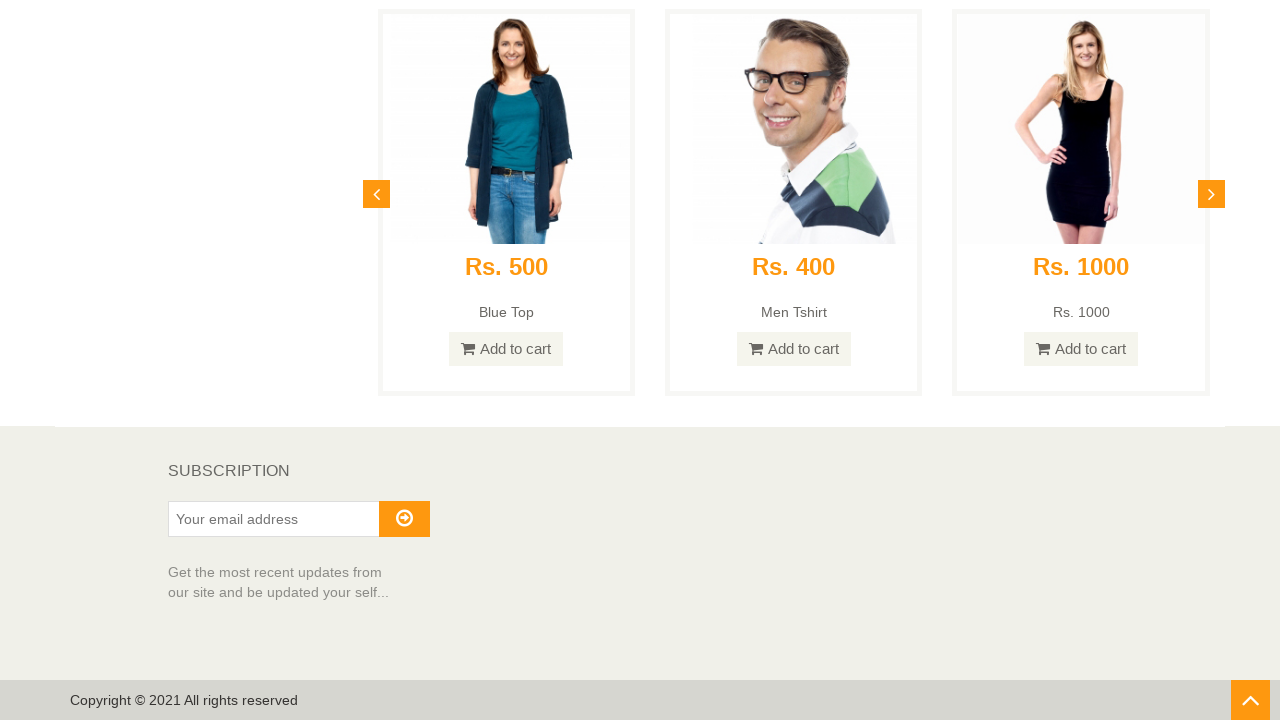